Tests the challenging DOM page by locating and clicking a red alert button

Starting URL: https://the-internet.herokuapp.com/challenging_dom

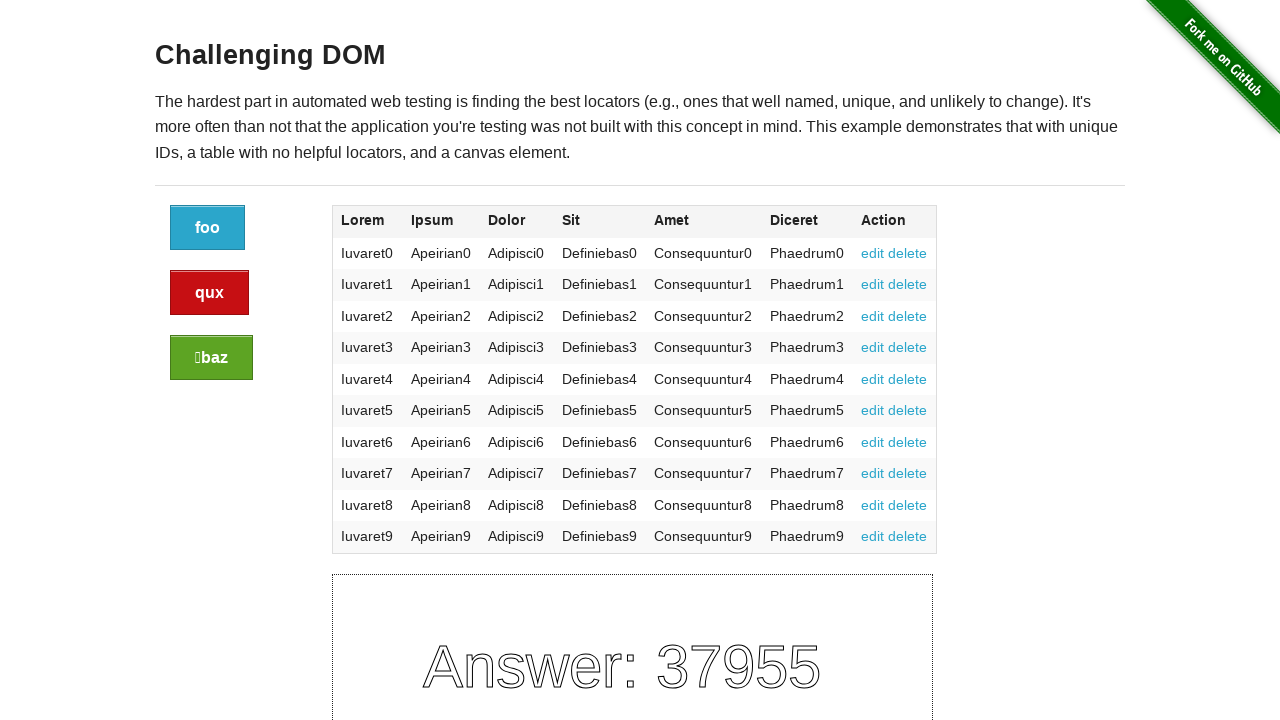

Located the red alert button element
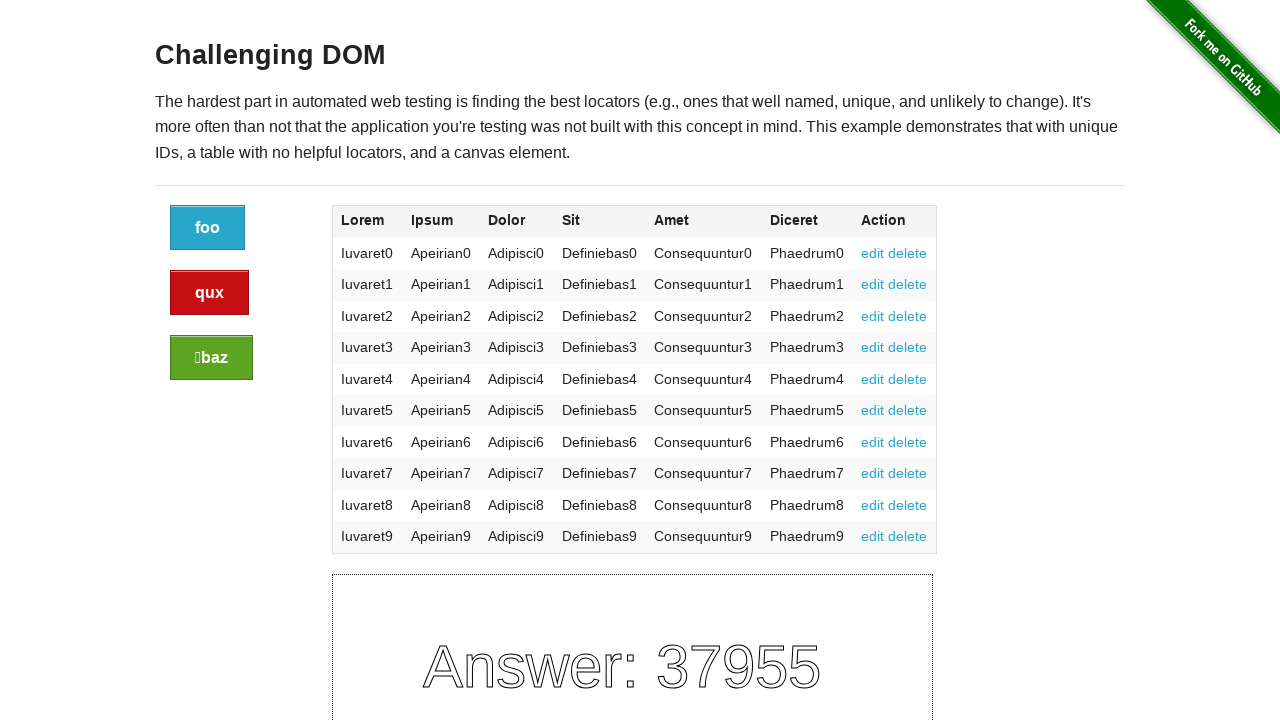

Red alert button became visible
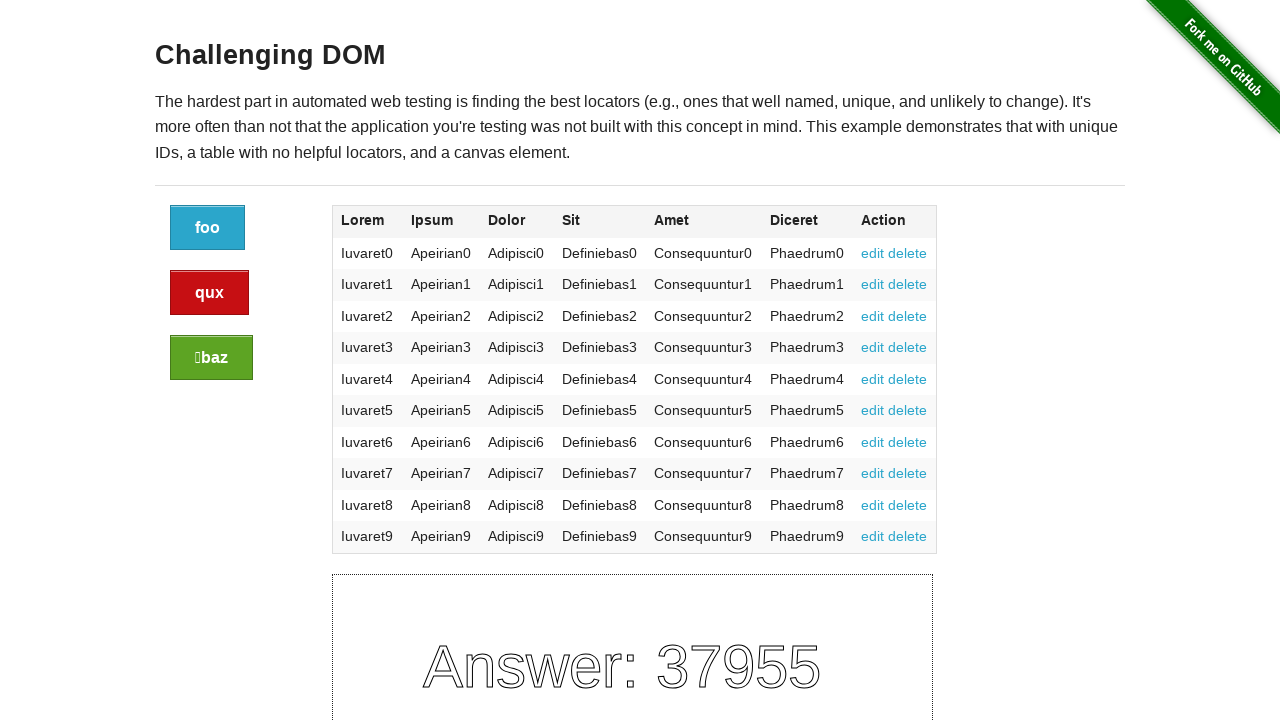

Clicked the red alert button at (210, 293) on a.button.alert
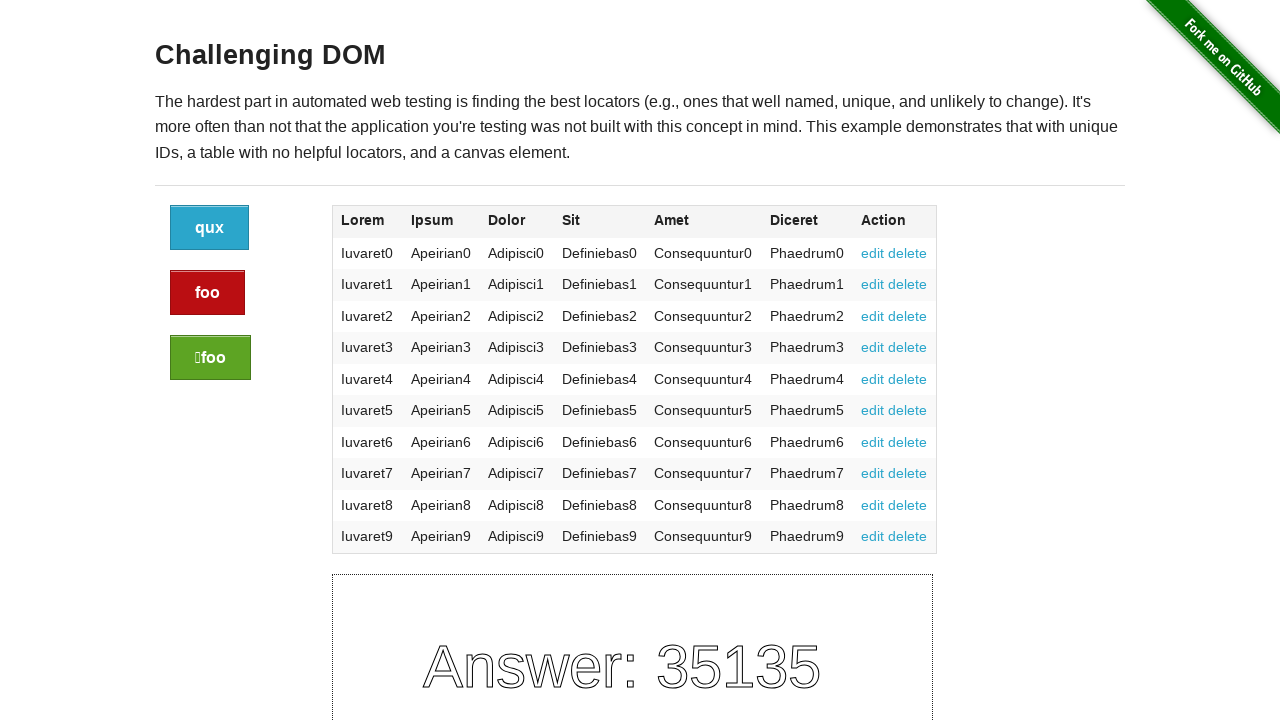

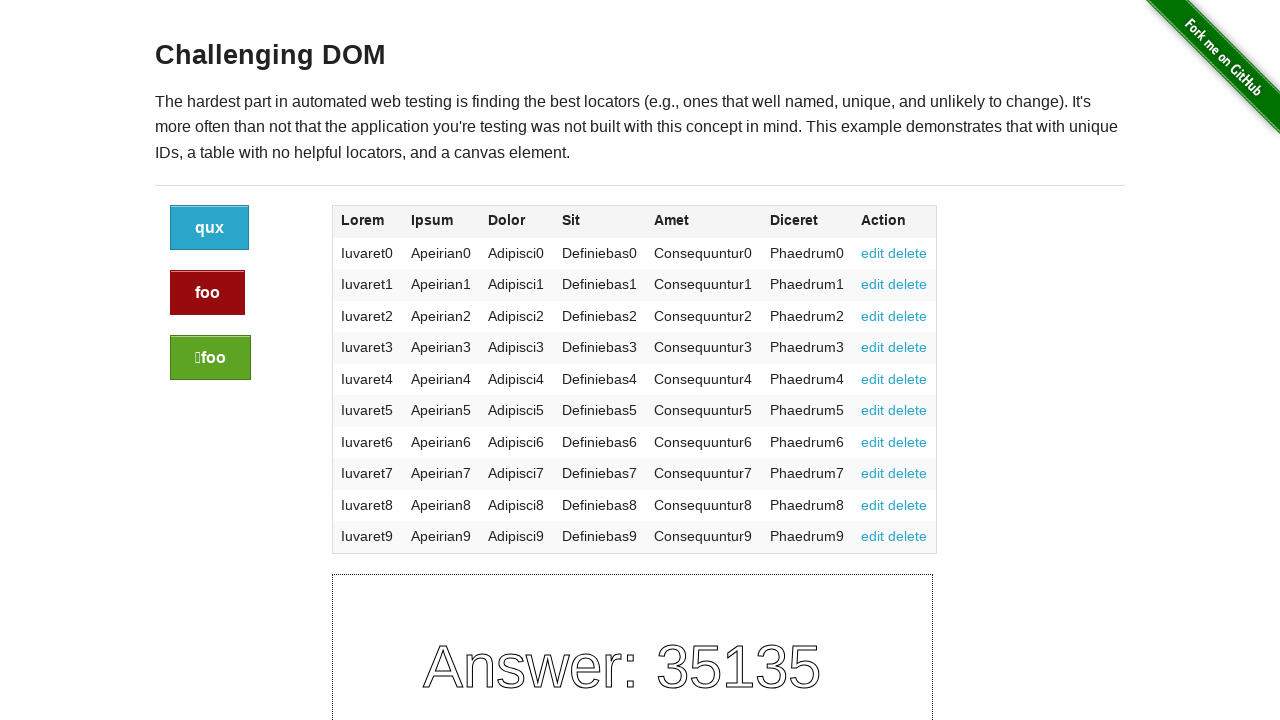